Navigates to Mongolia's official weather website and verifies that weather information including temperature, wind speed, and humidity are displayed.

Starting URL: https://weather.gov.mn

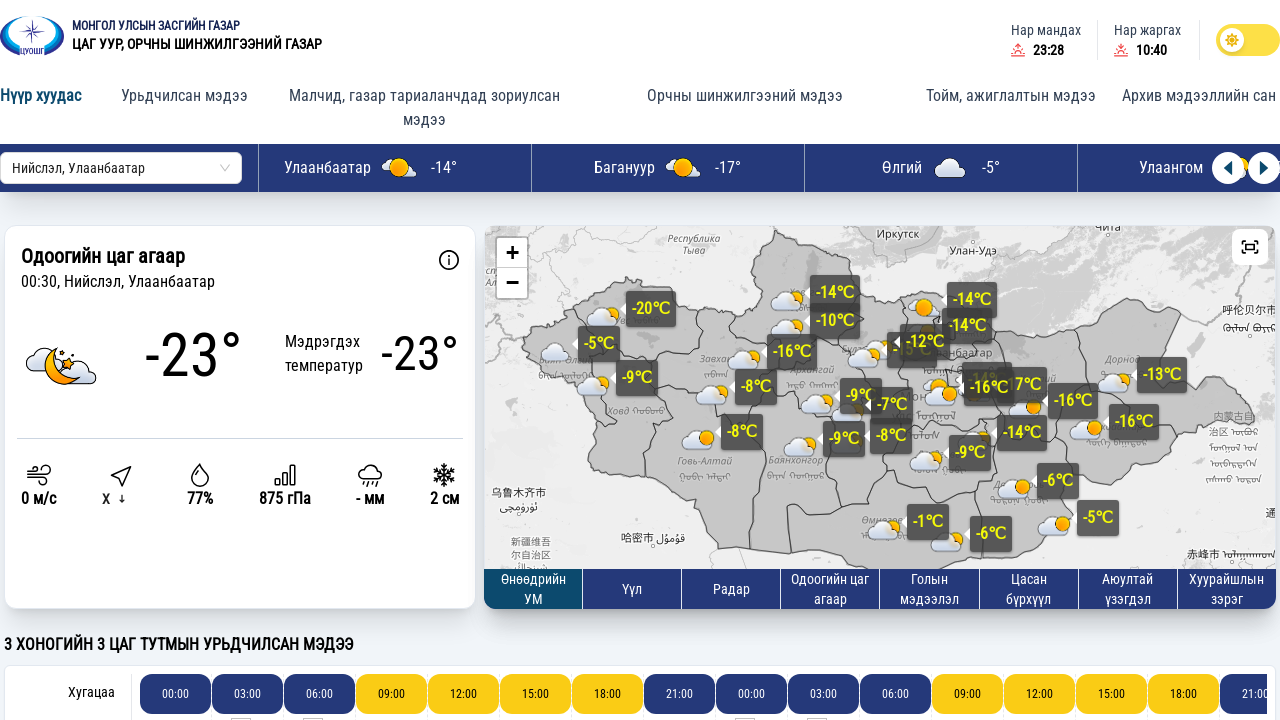

Navigated to Mongolia's official weather website
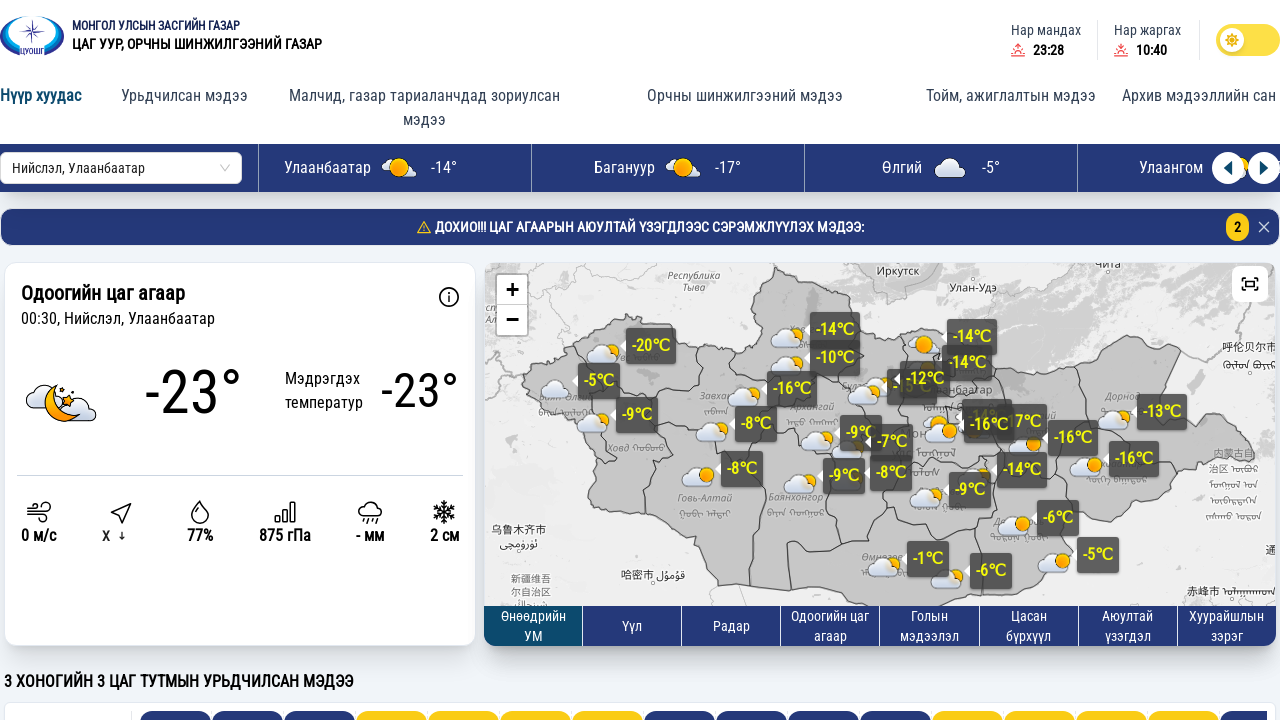

Weather update timestamp is visible
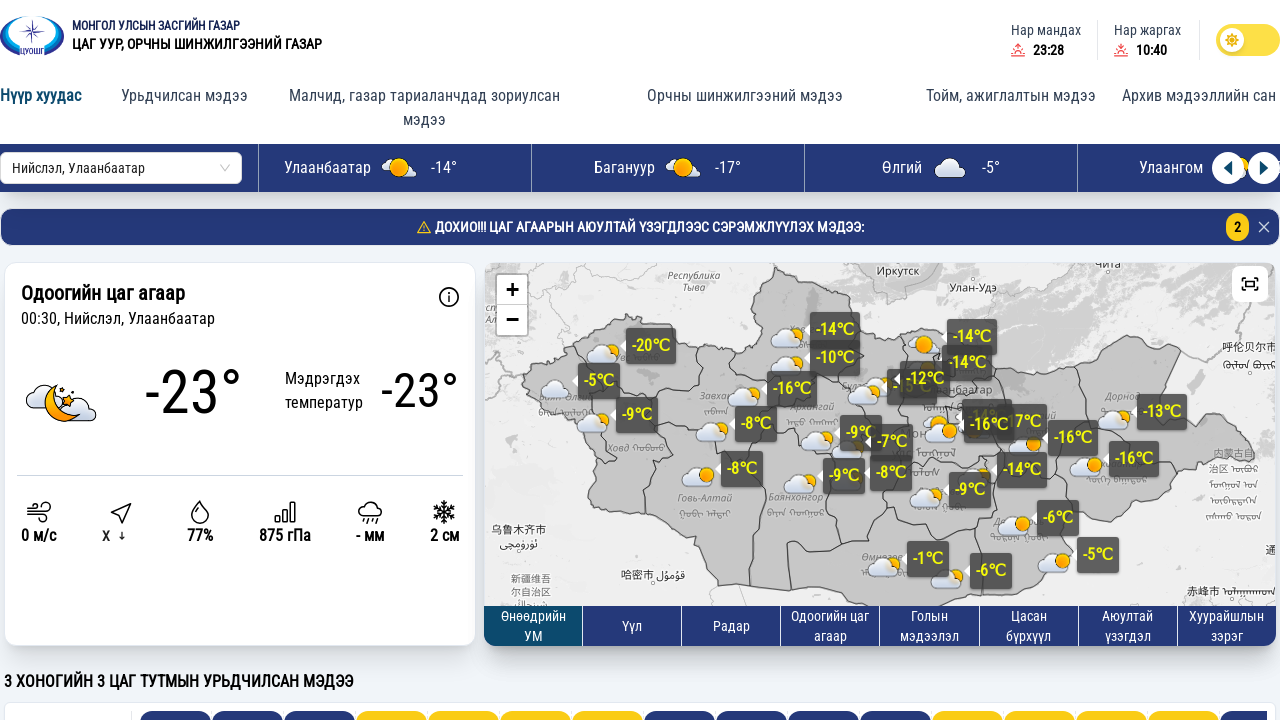

Temperature information is displayed
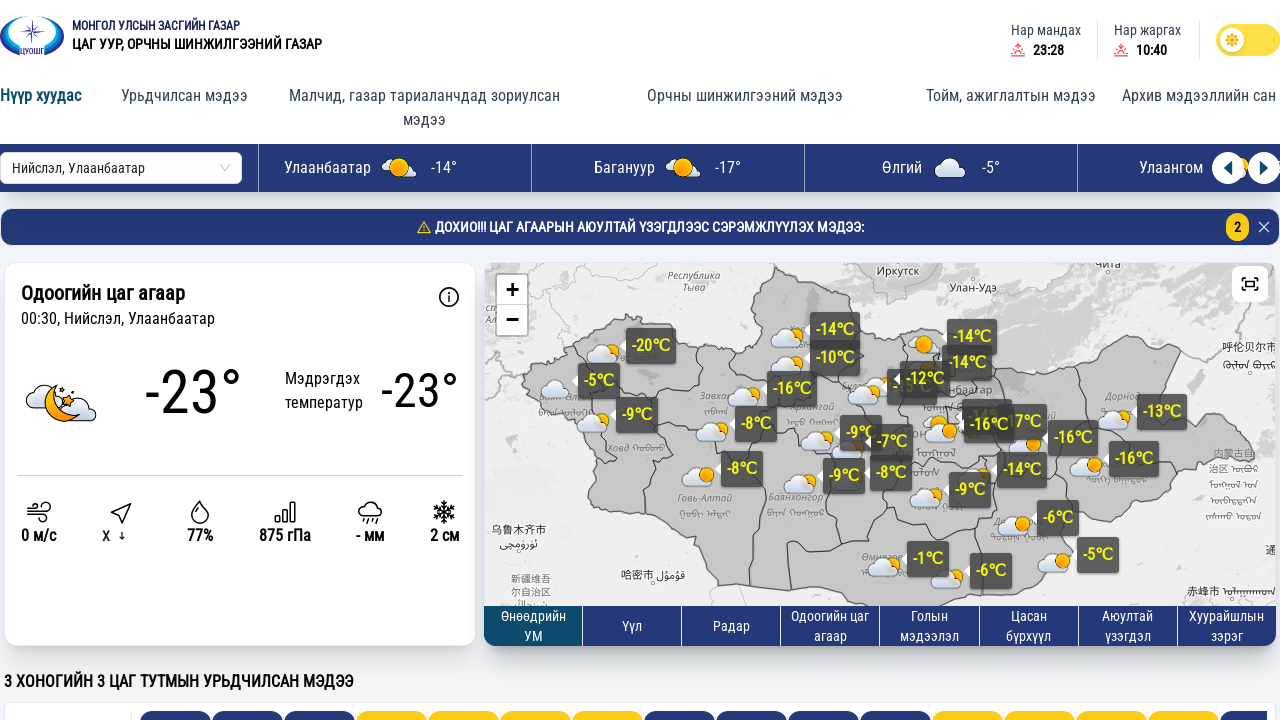

Wind speed information is displayed
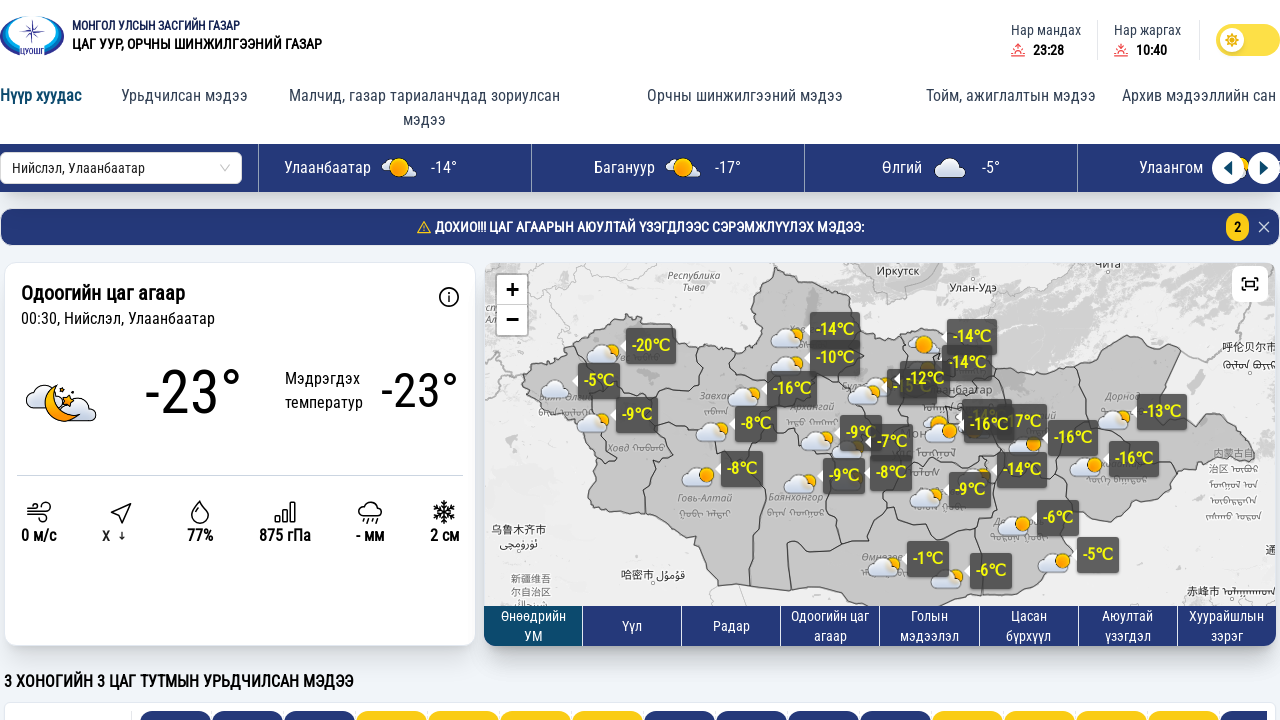

Humidity information is displayed
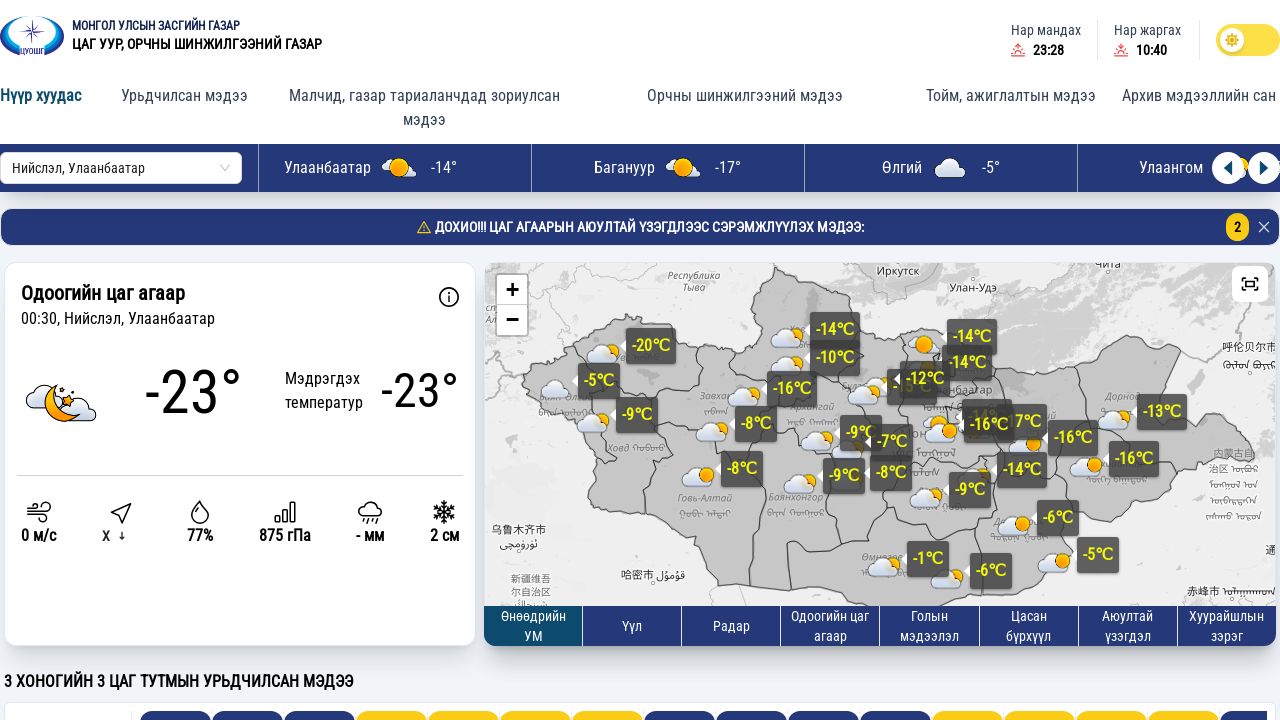

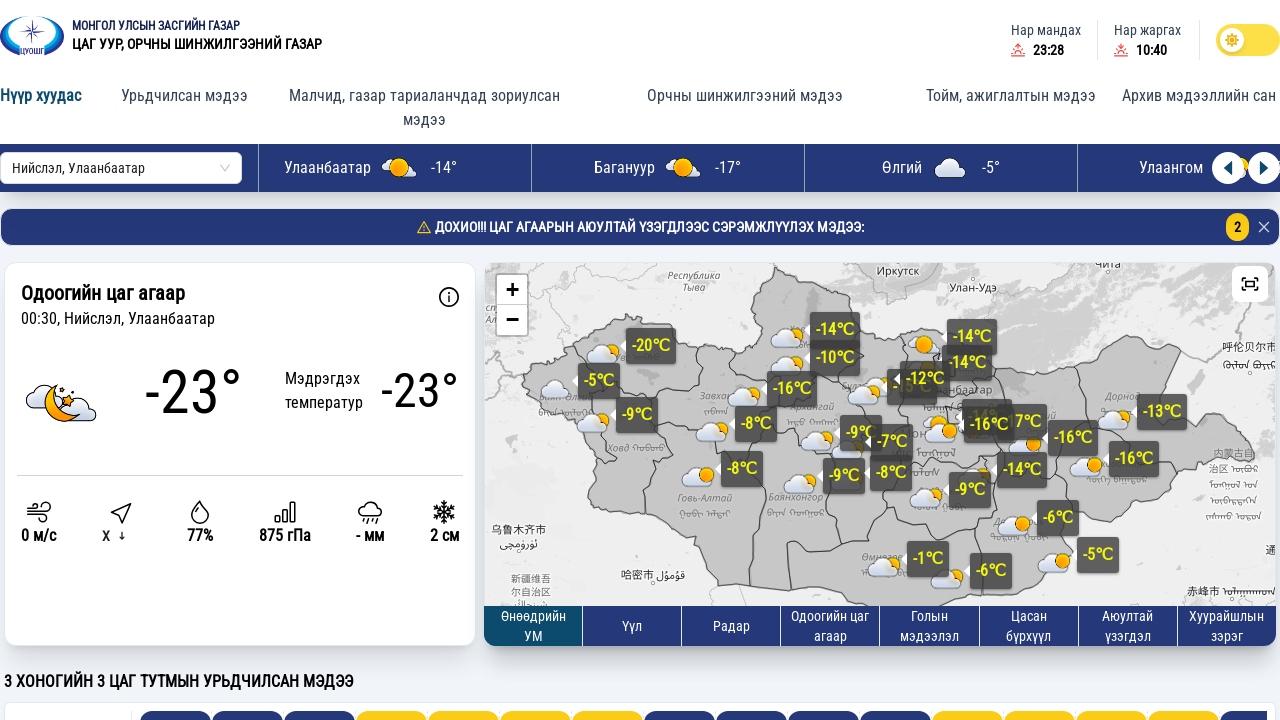